Tests the geolocation feature by clicking the "Where am I?" button and verifying that latitude and longitude values are displayed after the browser retrieves the location.

Starting URL: https://the-internet.herokuapp.com/geolocation

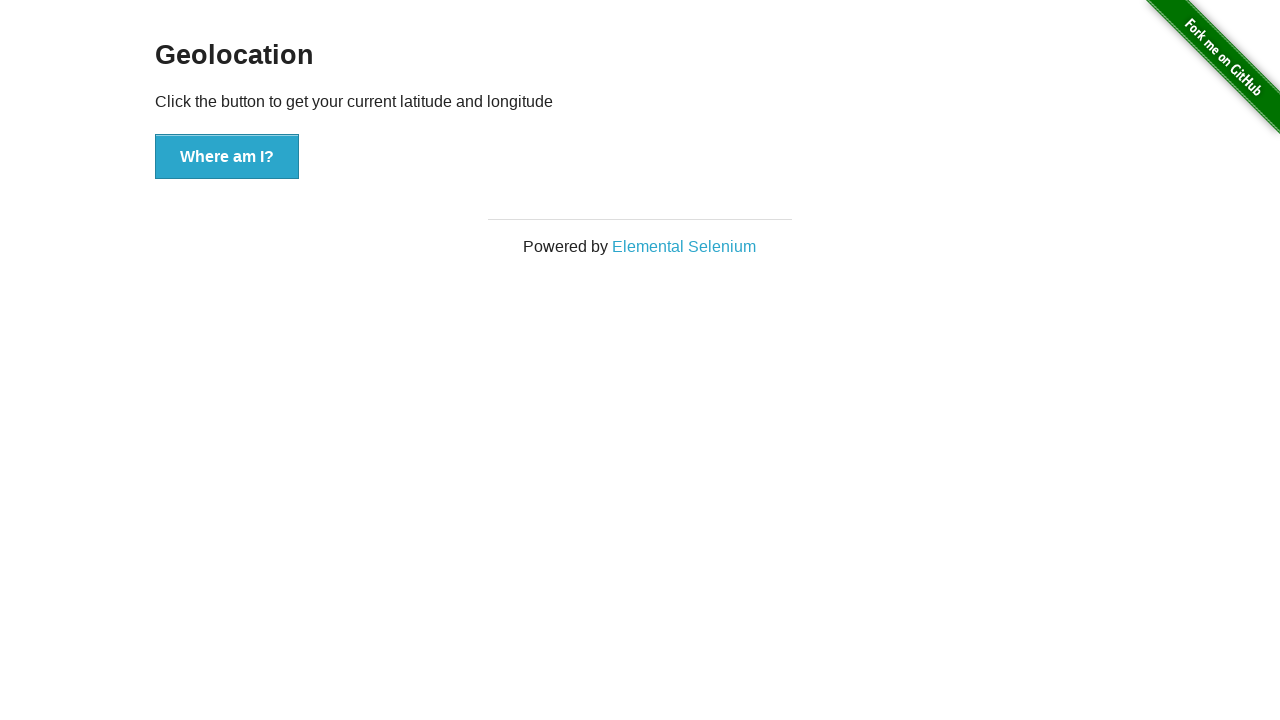

Granted geolocation permissions to browser context
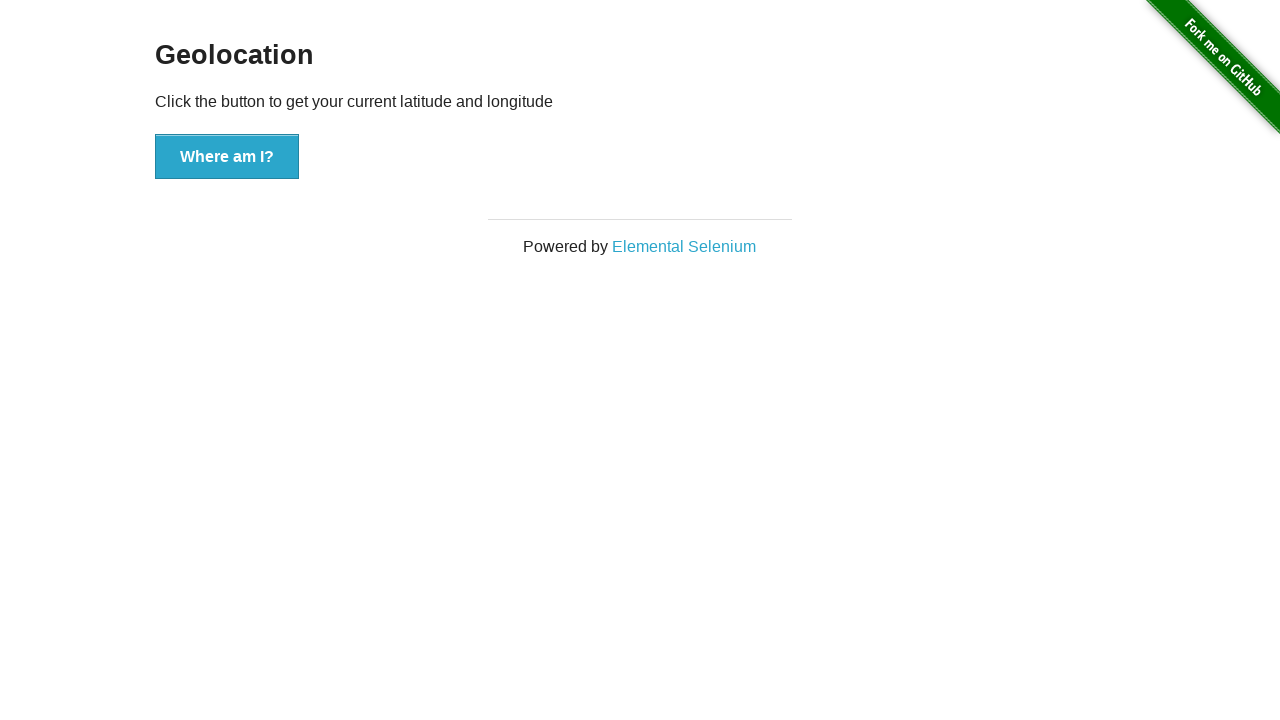

Set mock geolocation to latitude 50.4758272 and longitude 30.4381952
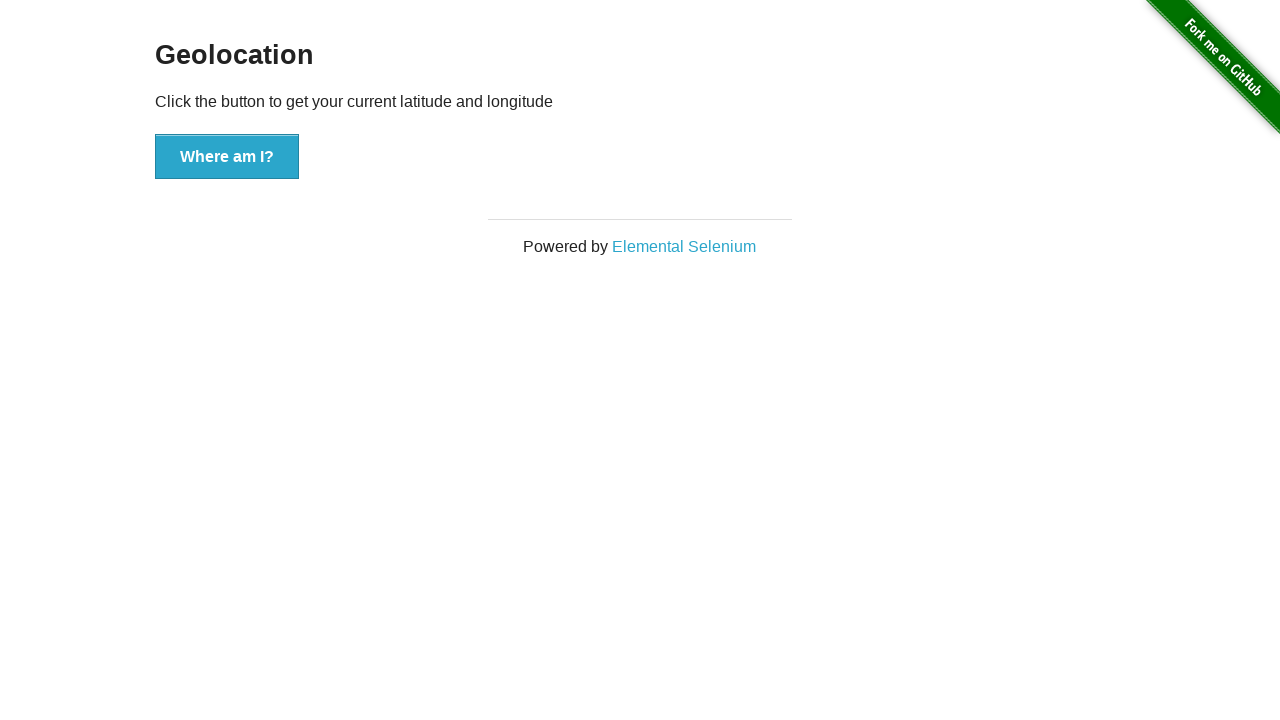

Clicked 'Where am I?' button at (227, 157) on xpath=//button
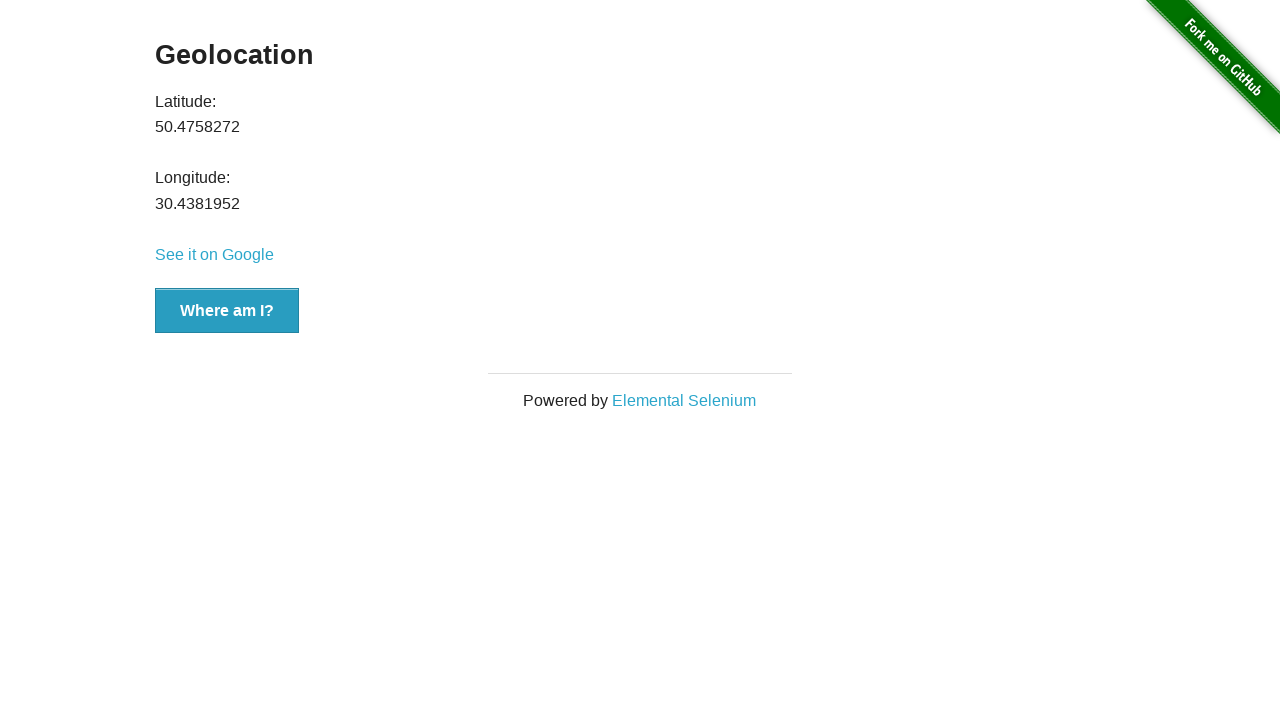

Latitude value appeared on page
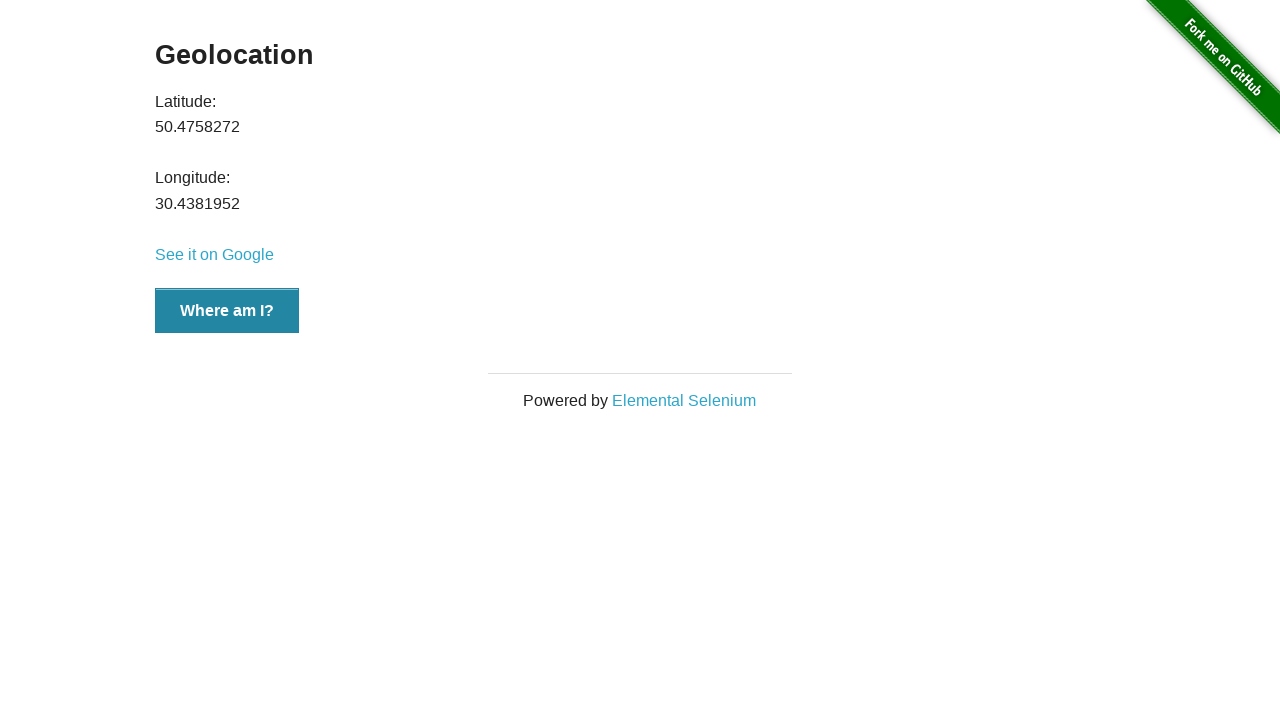

Retrieved latitude value from page
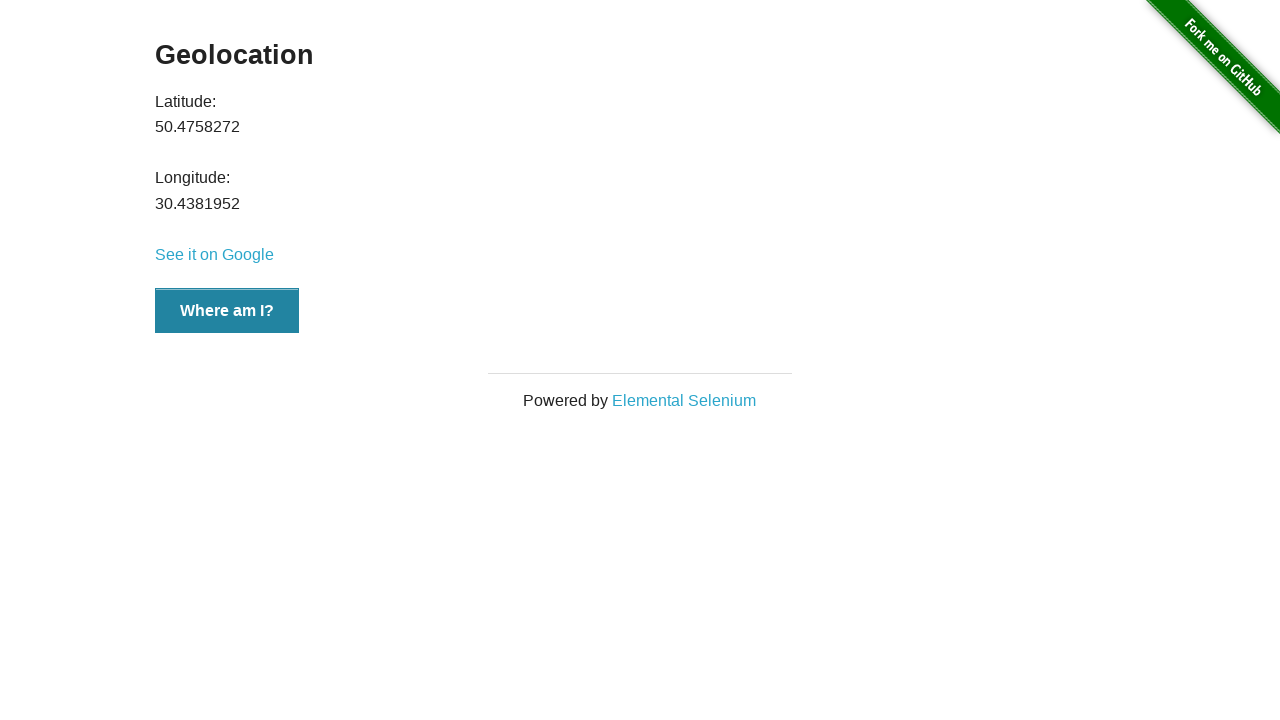

Retrieved longitude value from page
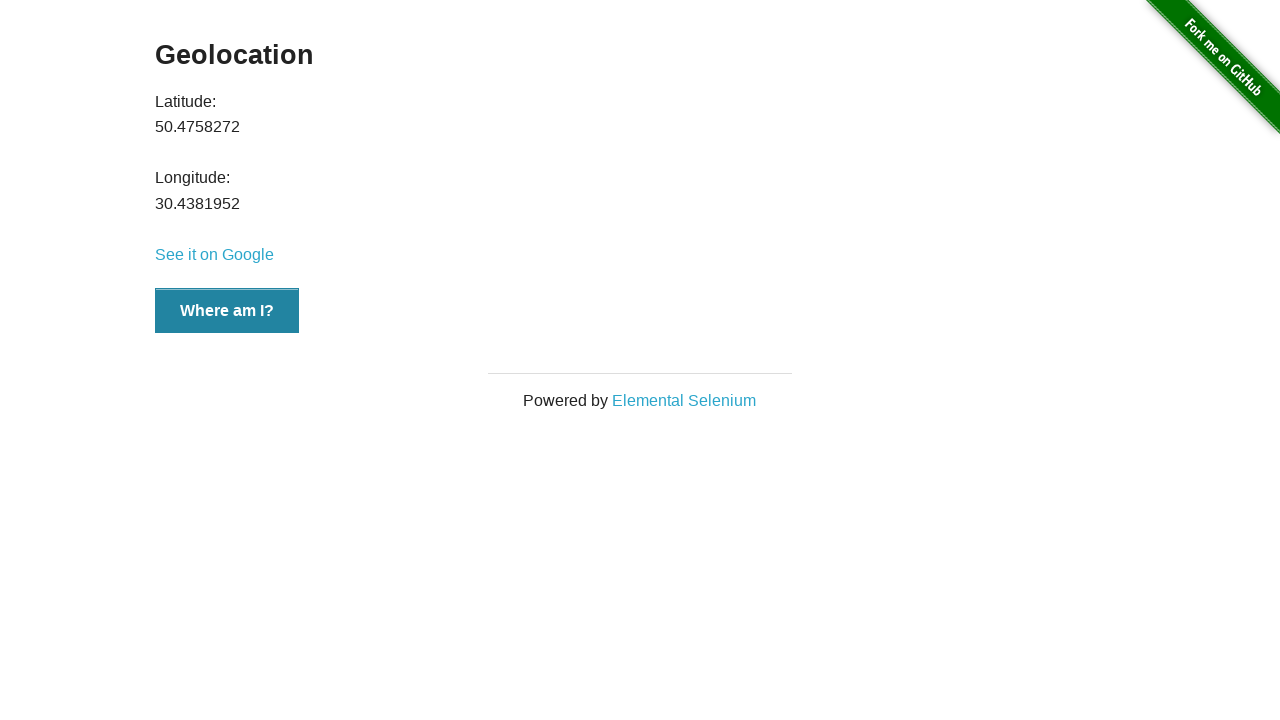

Verified latitude value contains 50.4758272
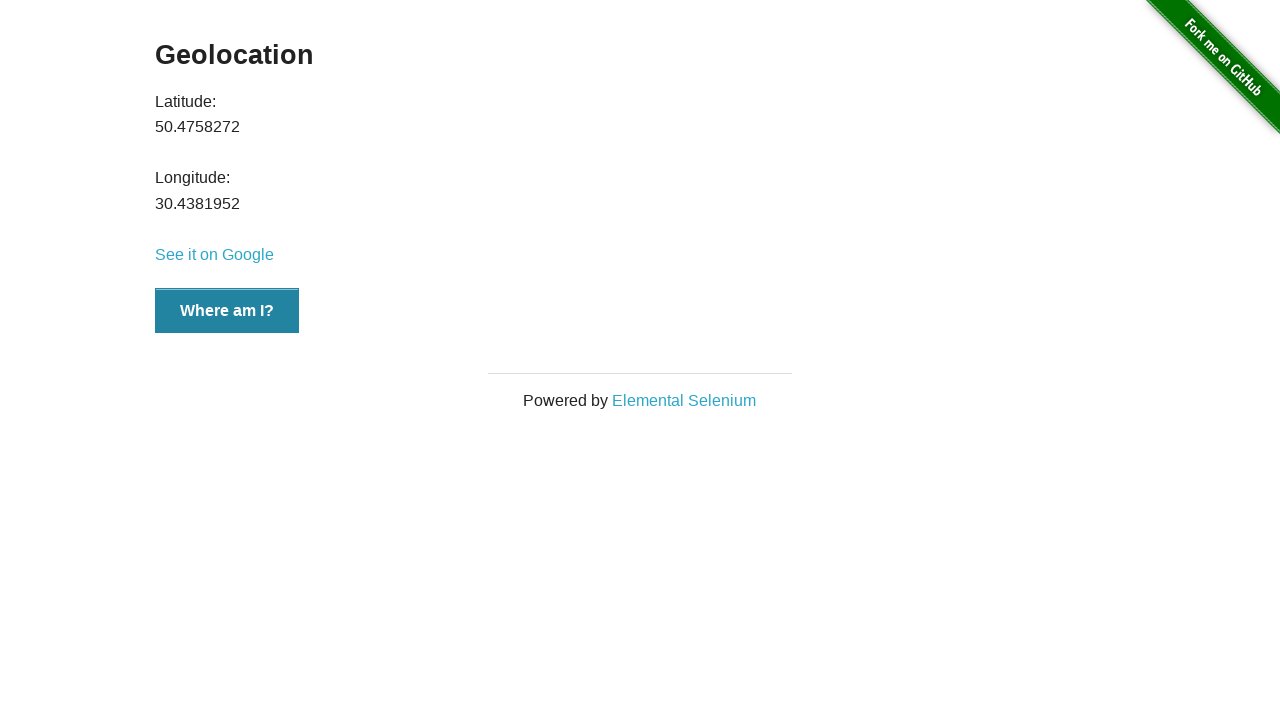

Verified longitude value contains 30.4381952
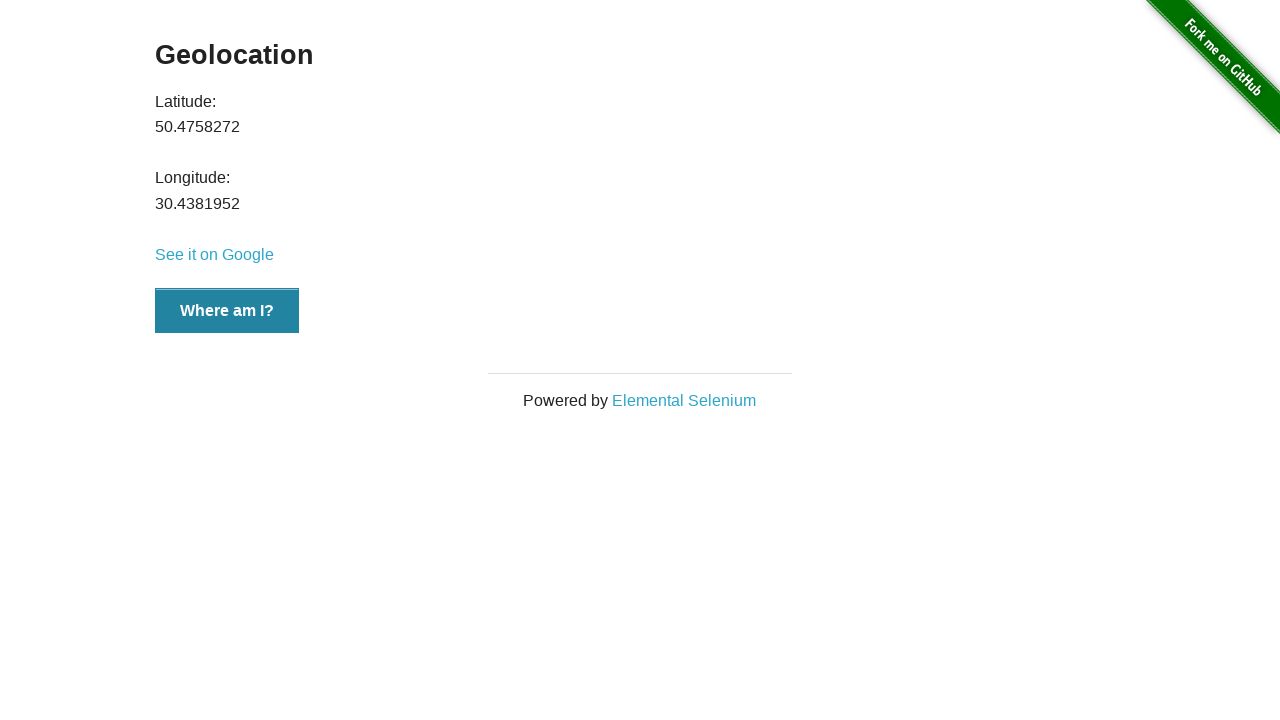

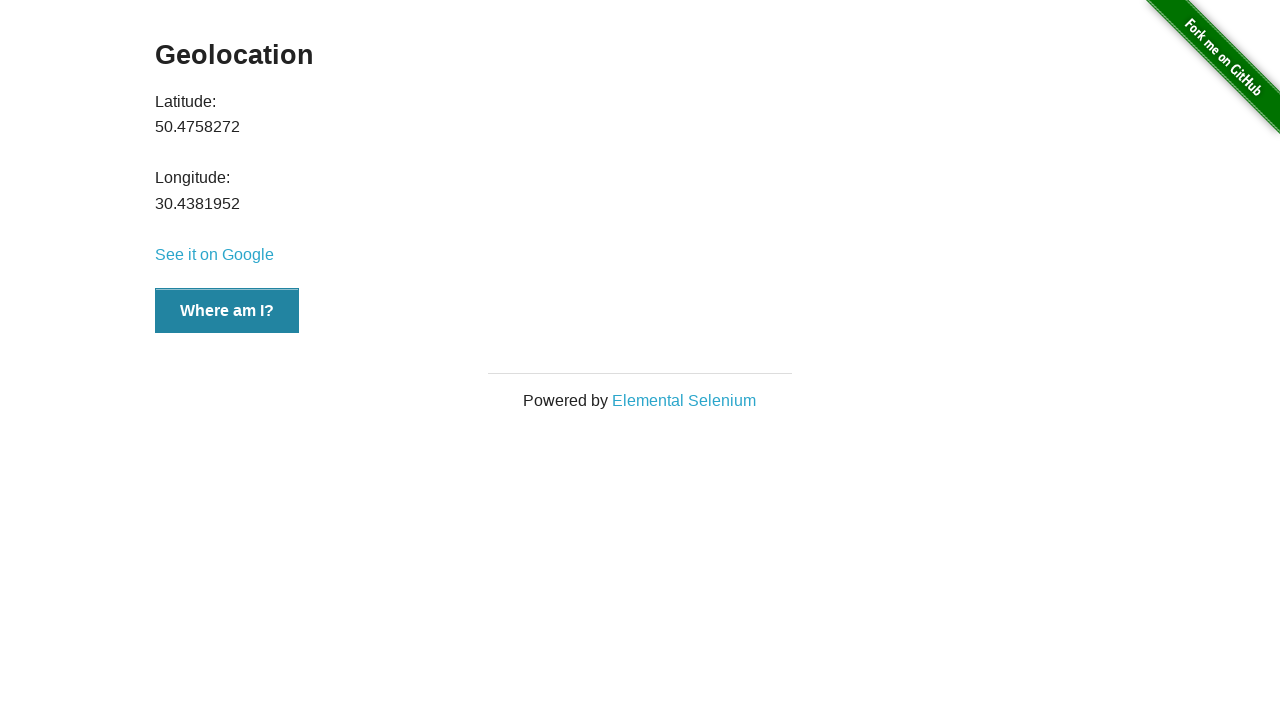